Tests JavaScript alert popup handling by clicking a button to trigger a confirm alert and then dismissing it

Starting URL: https://the-internet.herokuapp.com/javascript_alerts

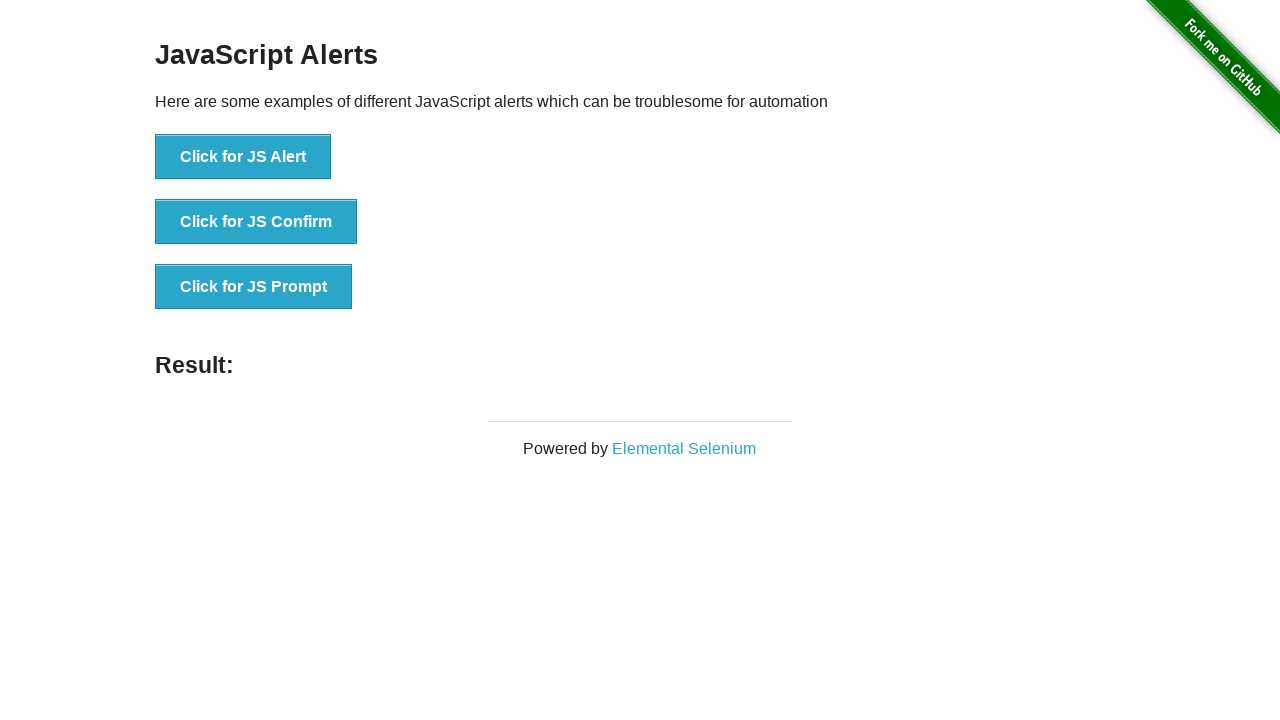

Clicked the second button to trigger JavaScript confirm alert at (256, 222) on xpath=//*[@id='content']/div/ul/li[2]/button
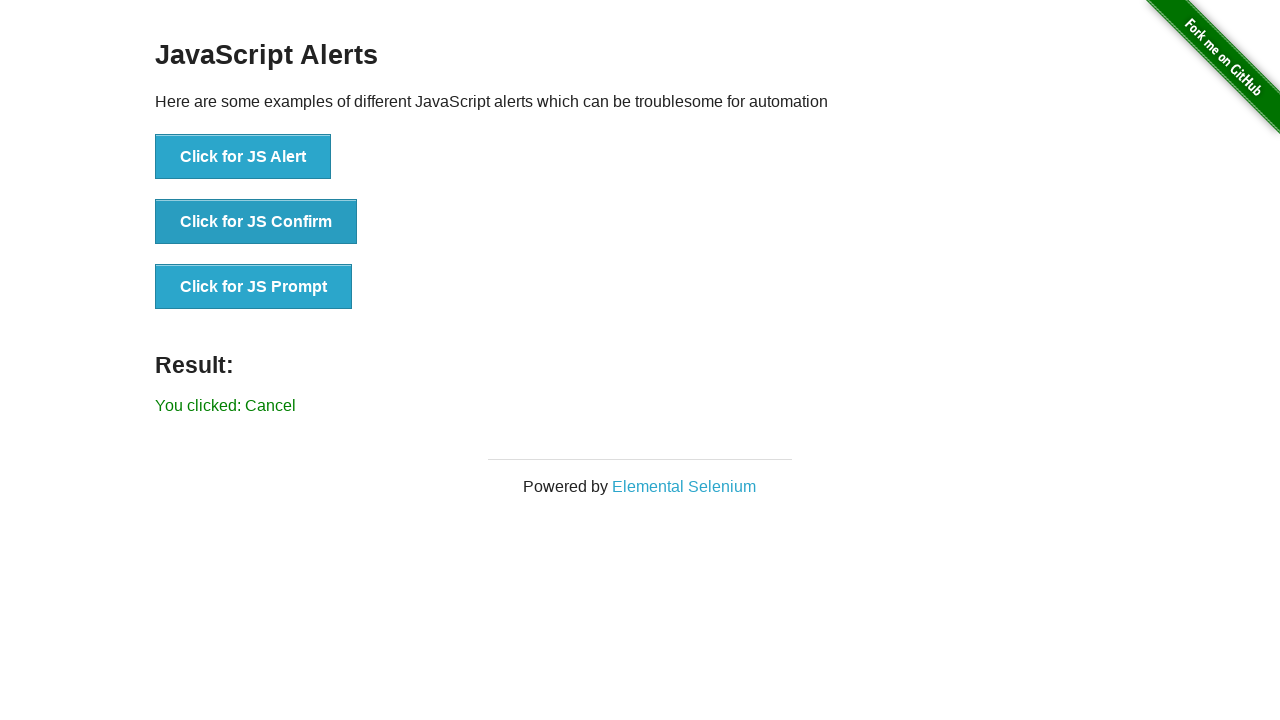

Set up dialog handler to dismiss alerts
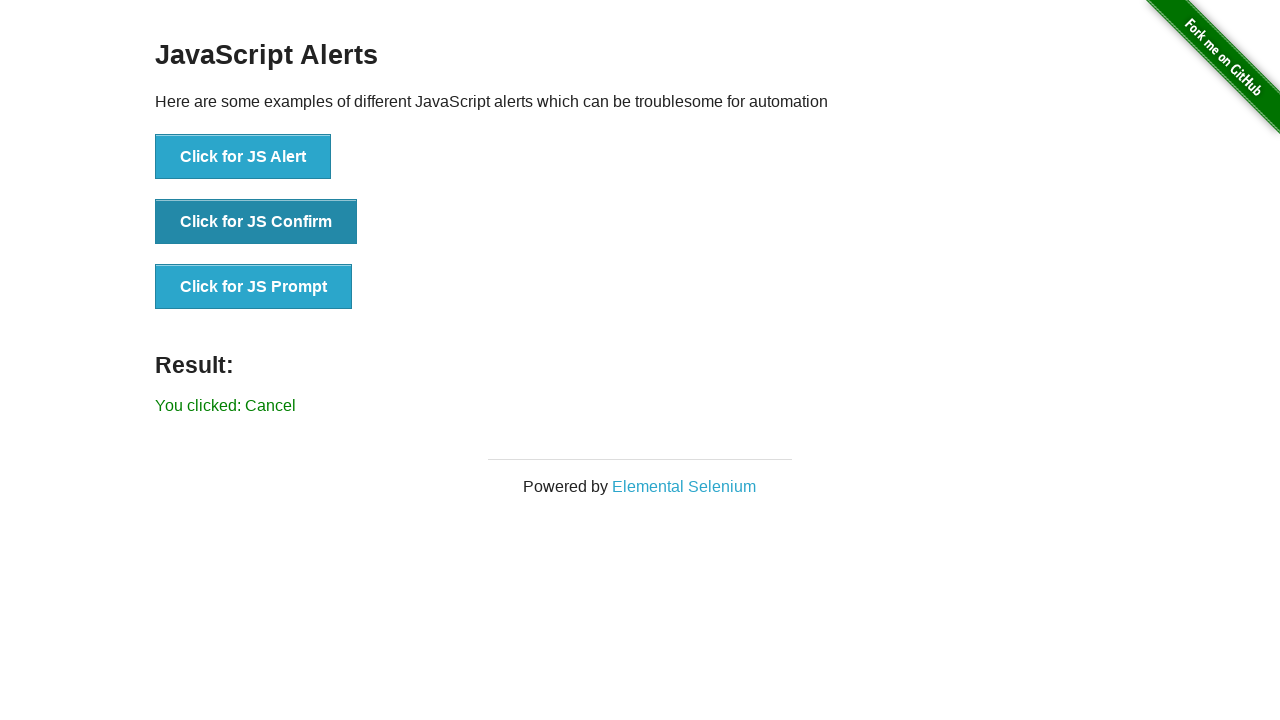

Clicked confirm button with dialog handler active at (256, 222) on button[onclick='jsConfirm()']
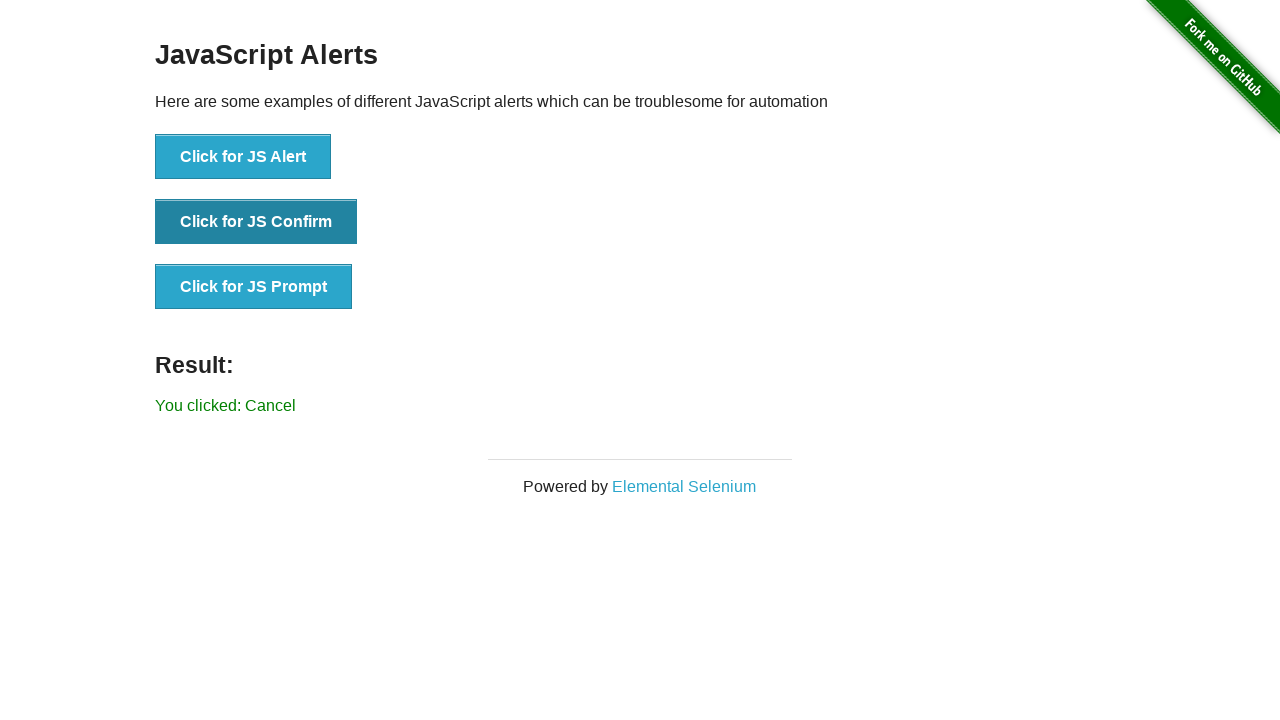

Result text appeared confirming the alert was dismissed
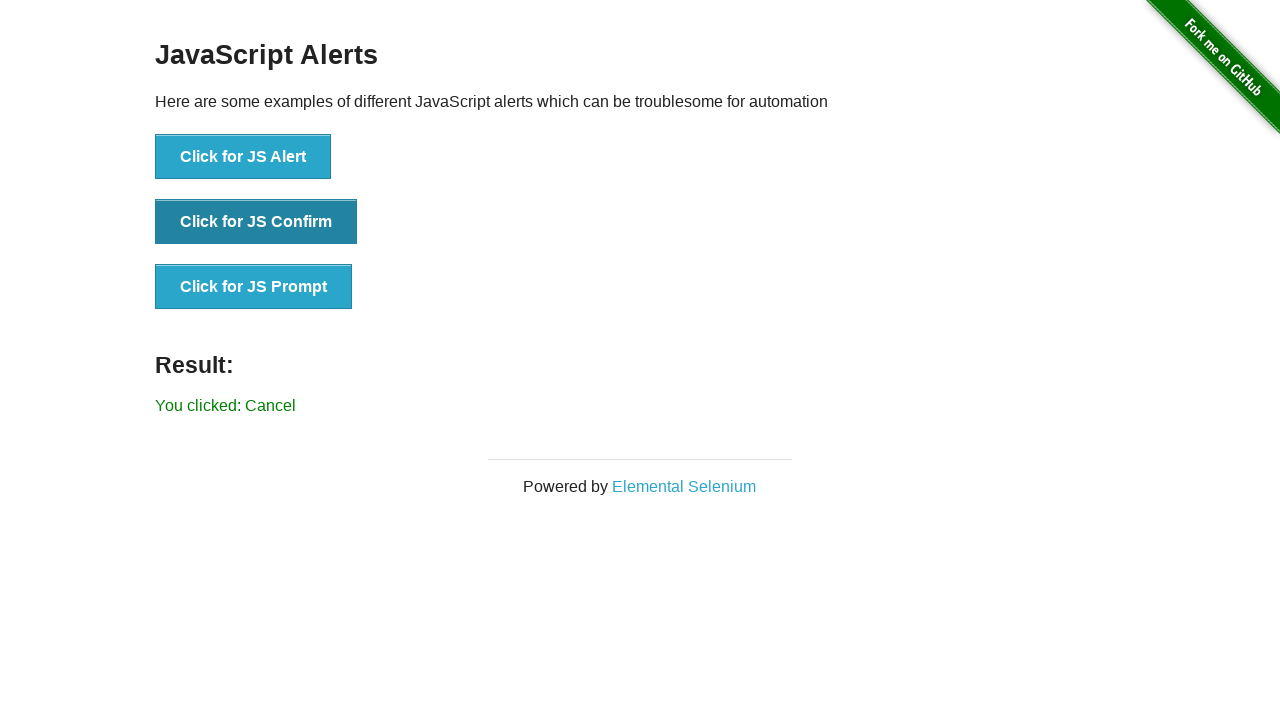

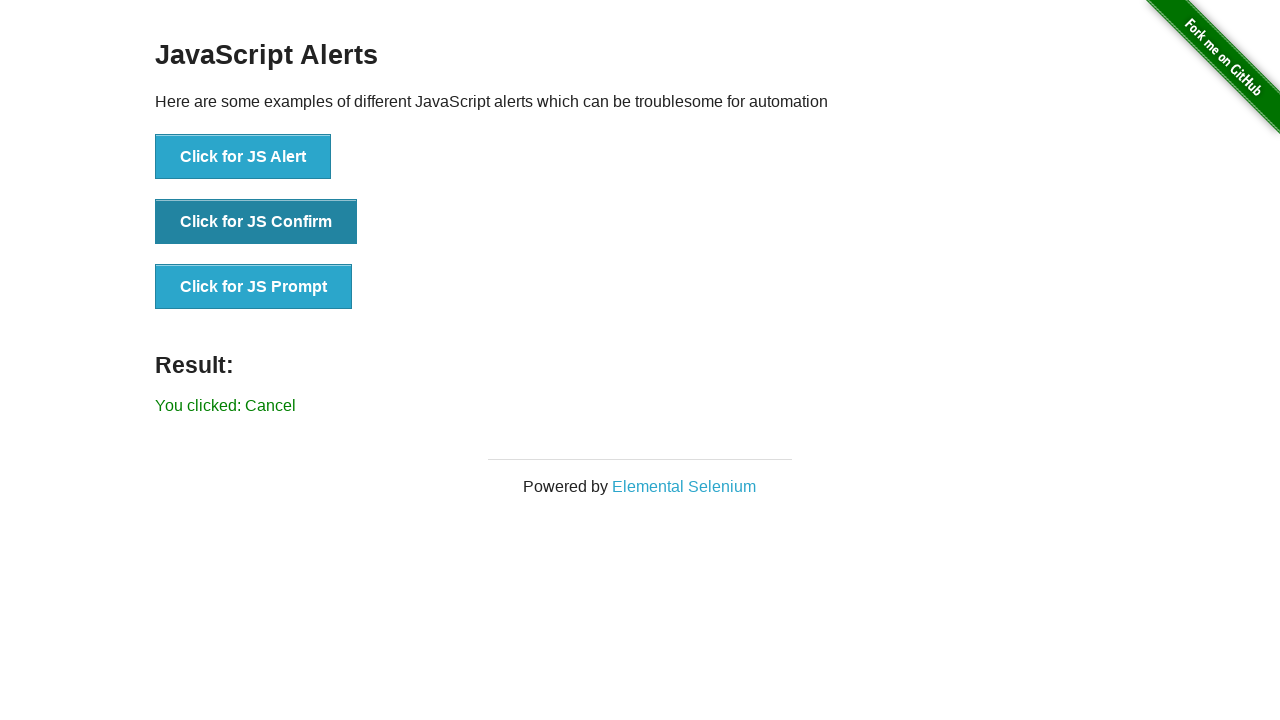